Tests alert handling functionality by triggering different types of alerts and accepting them

Starting URL: https://demoqa.com/alerts

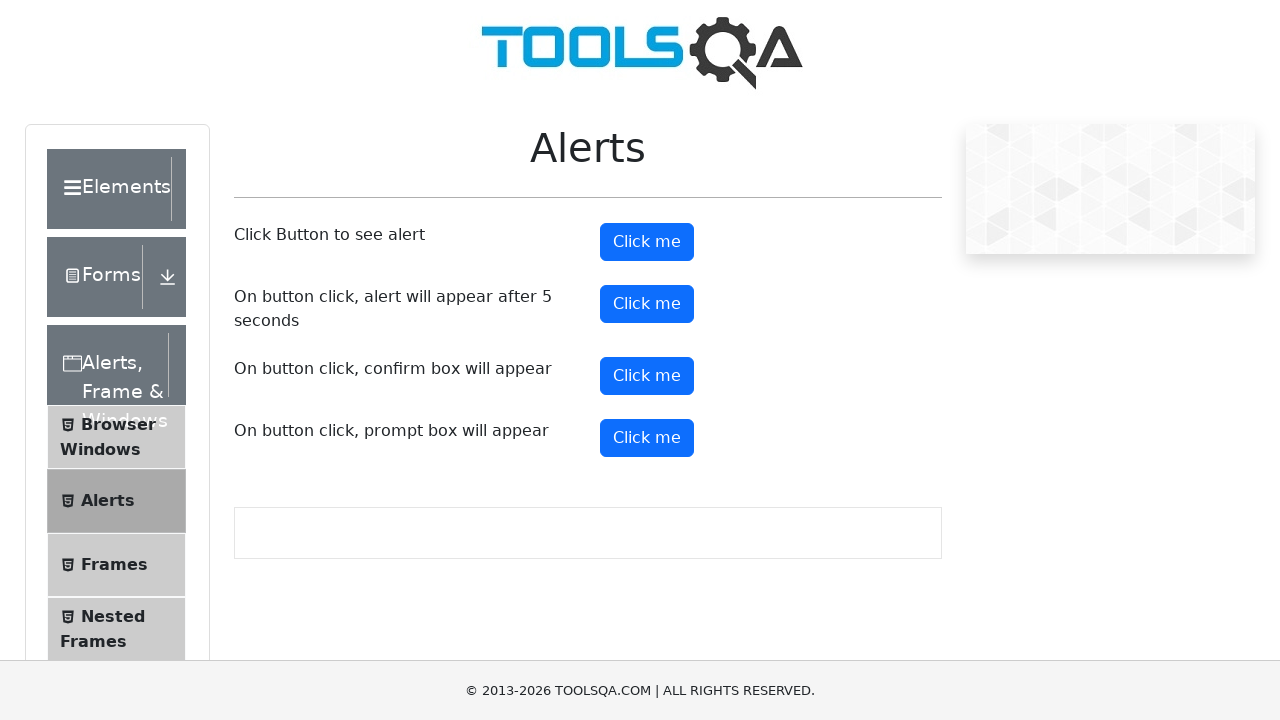

Clicked button to trigger first alert at (647, 242) on #alertButton
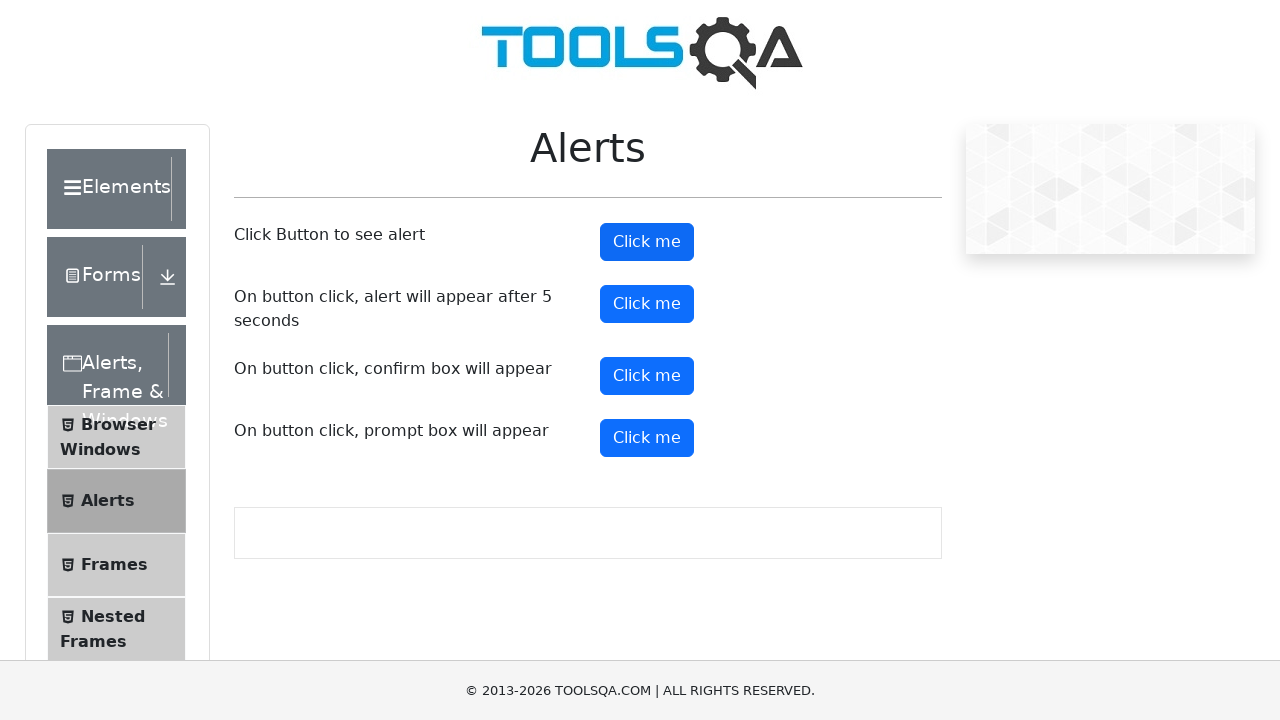

Set up dialog handler to accept alerts
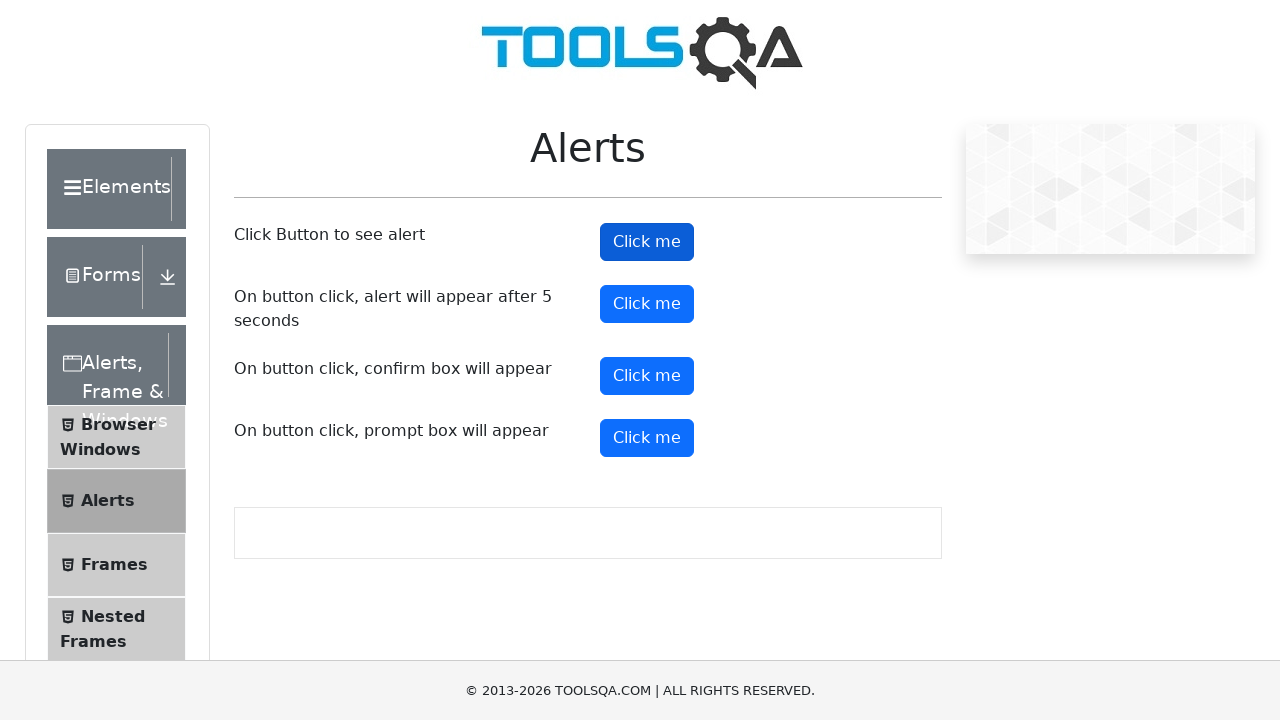

Clicked button to trigger timer-based alert at (647, 304) on #timerAlertButton
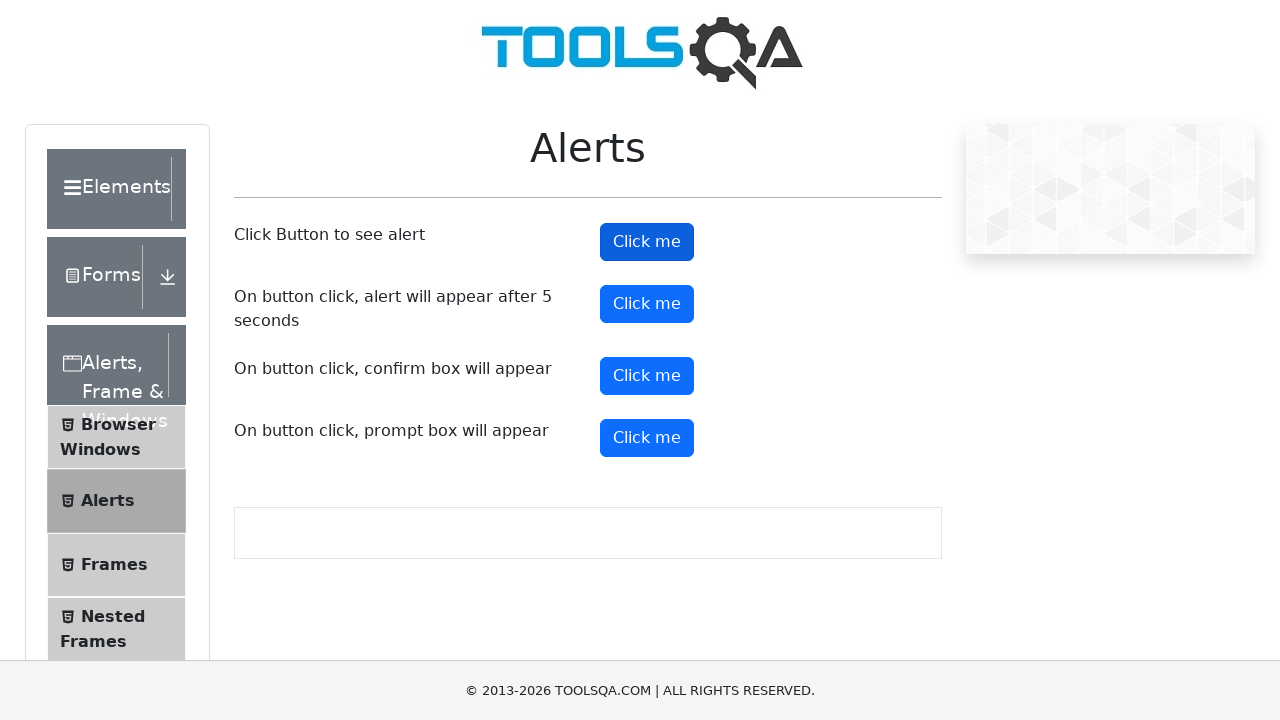

Waited 5 seconds for timer-based alert to appear
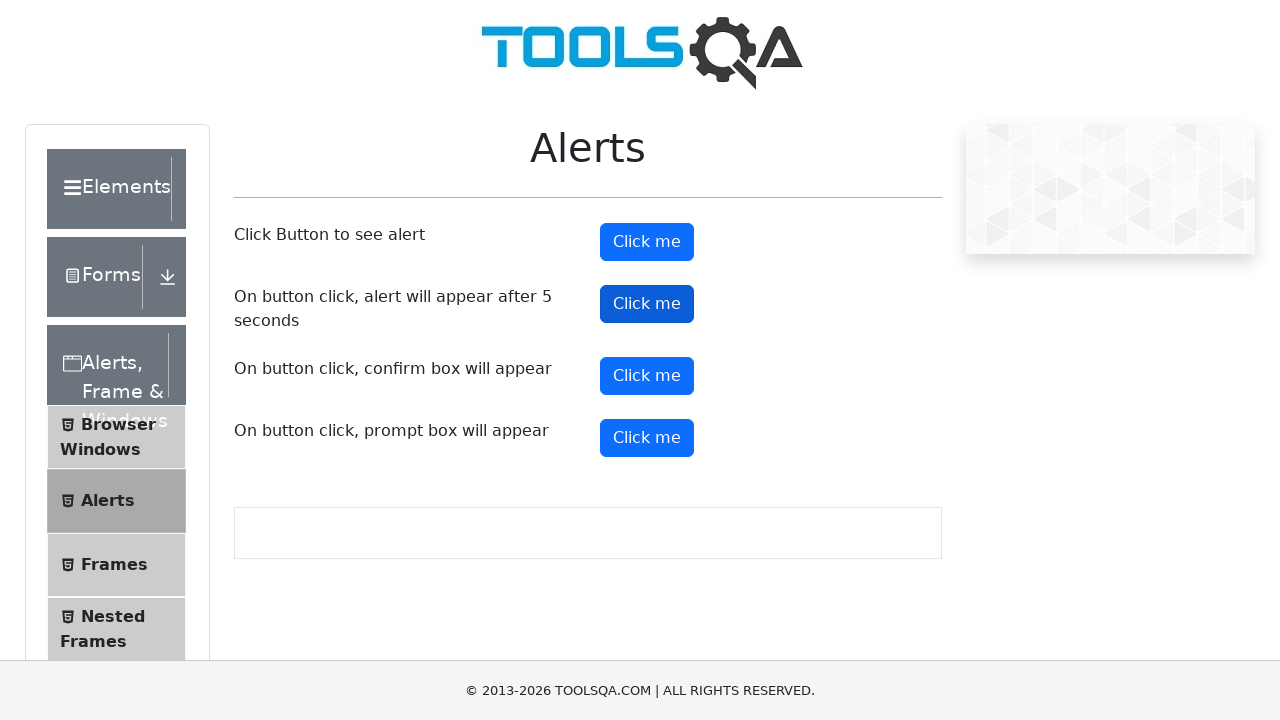

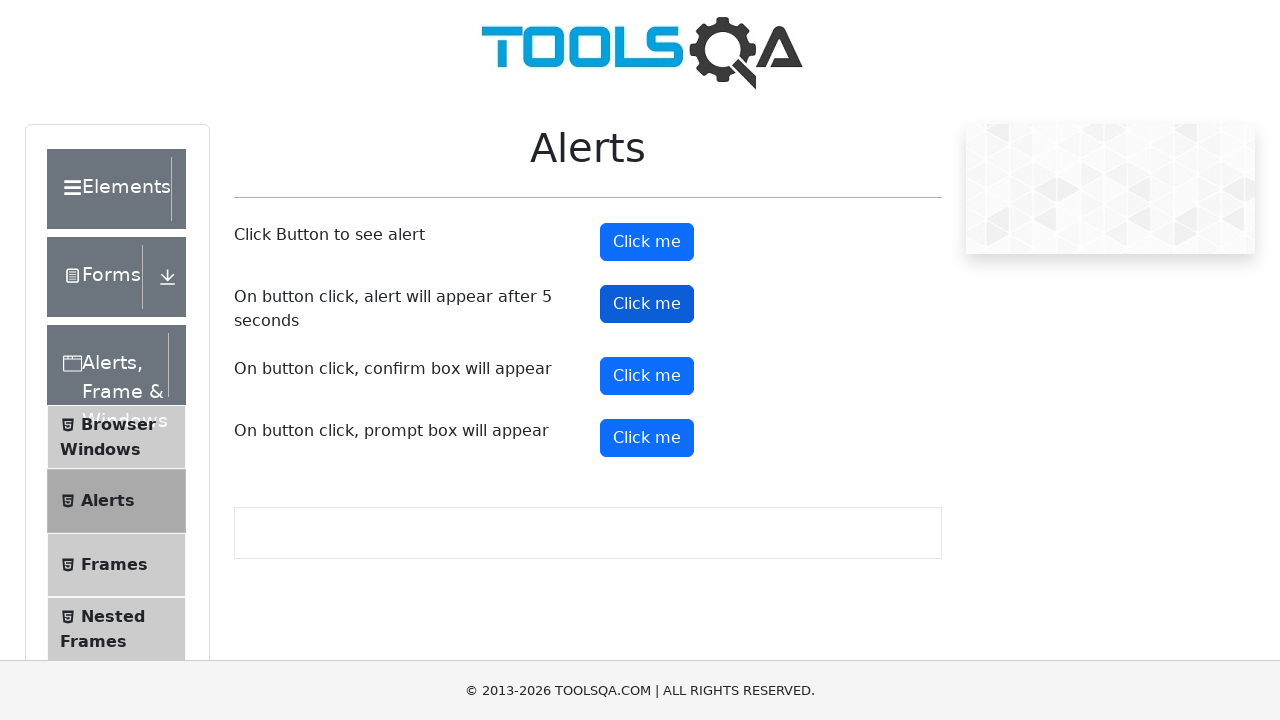